Tests that the input field is cleared after adding a todo item

Starting URL: https://demo.playwright.dev/todomvc

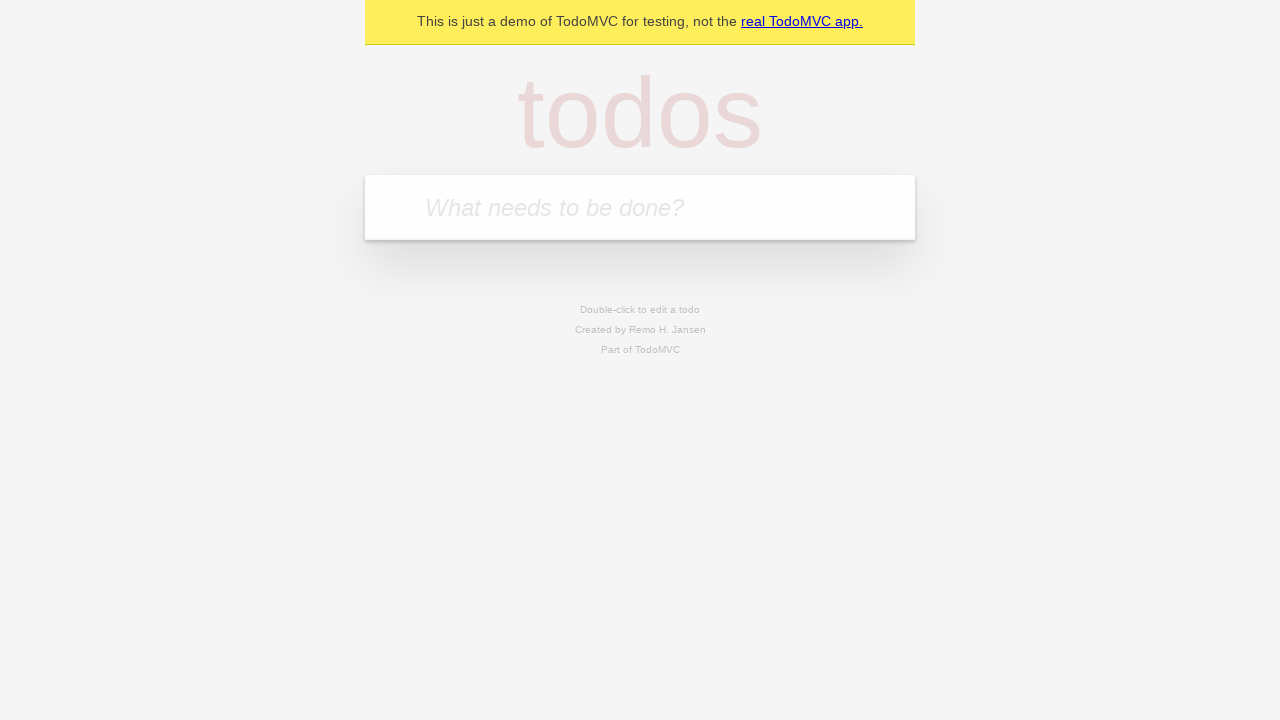

Located todo input field with placeholder 'What needs to be done?'
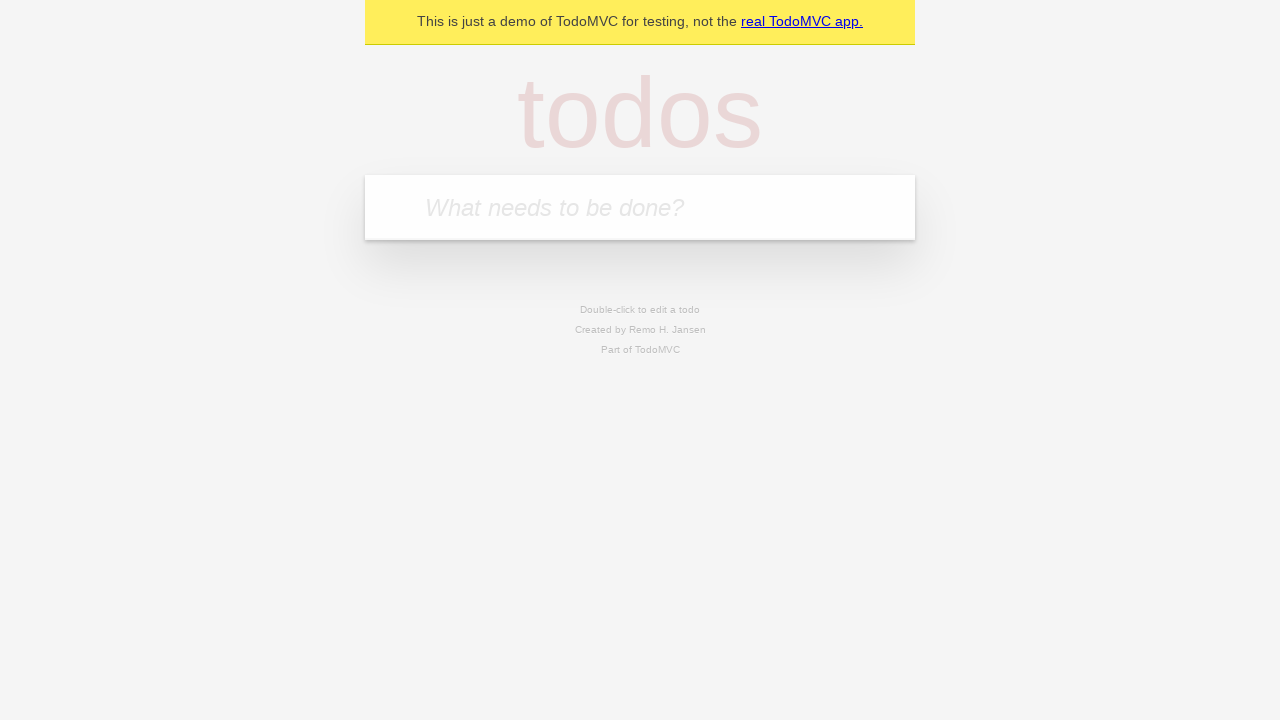

Filled todo input field with 'buy some cheese' on internal:attr=[placeholder="What needs to be done?"i]
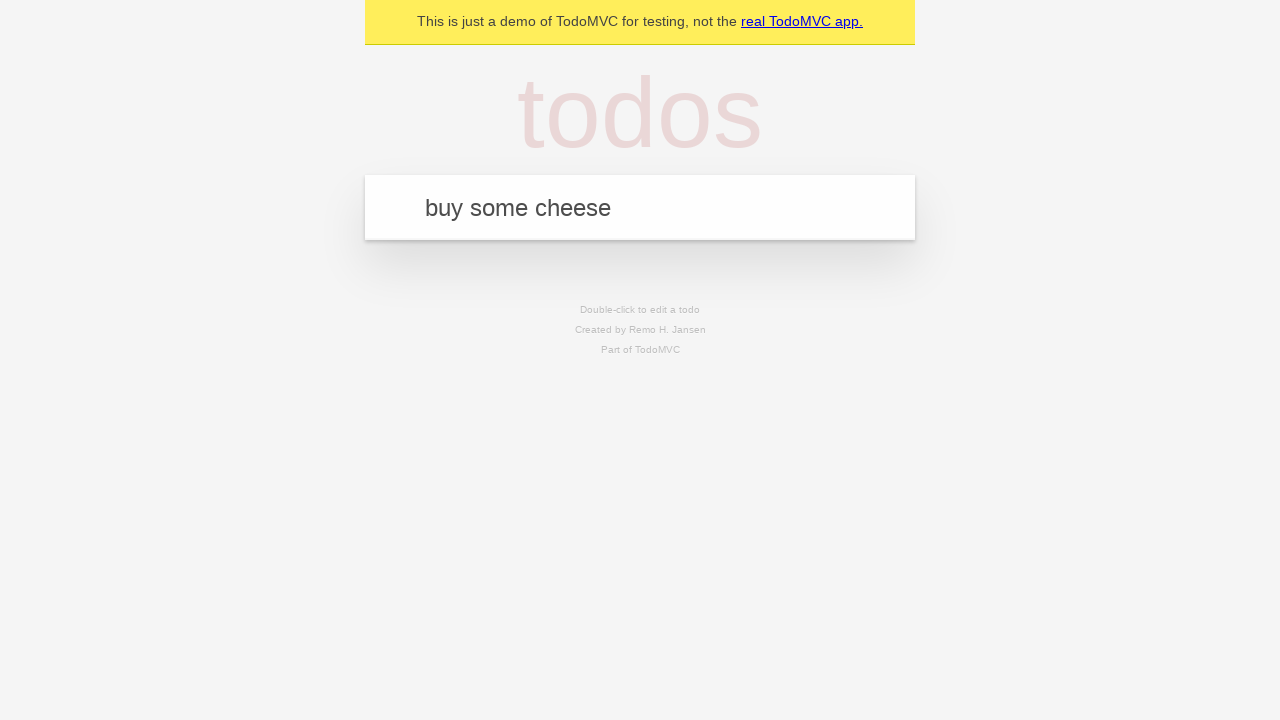

Pressed Enter to add the todo item on internal:attr=[placeholder="What needs to be done?"i]
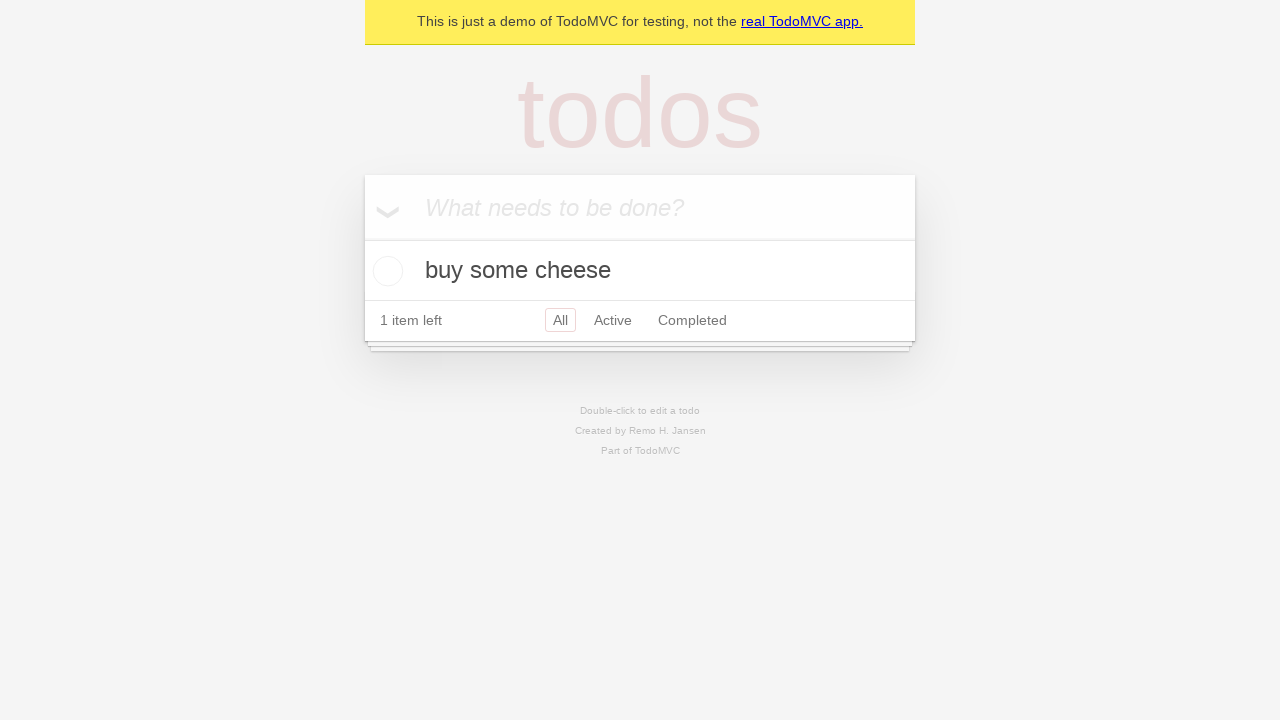

Todo item appeared in the list
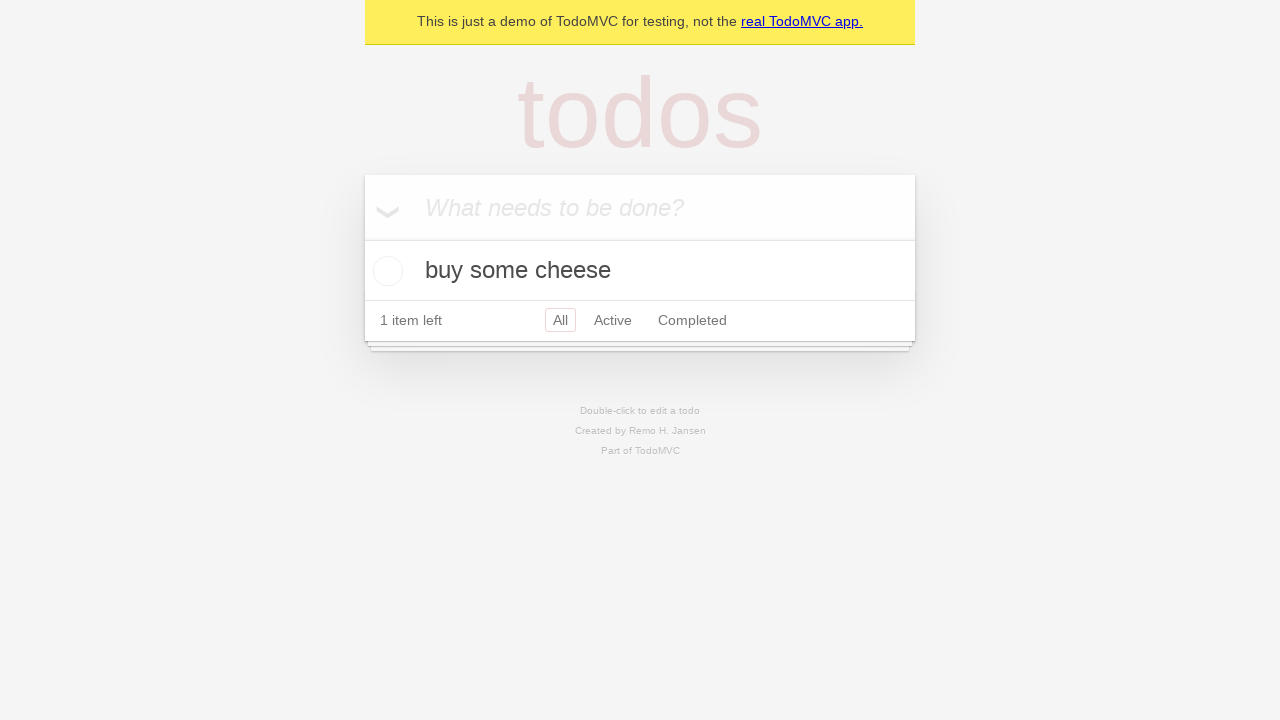

Verified that input field was cleared after adding todo
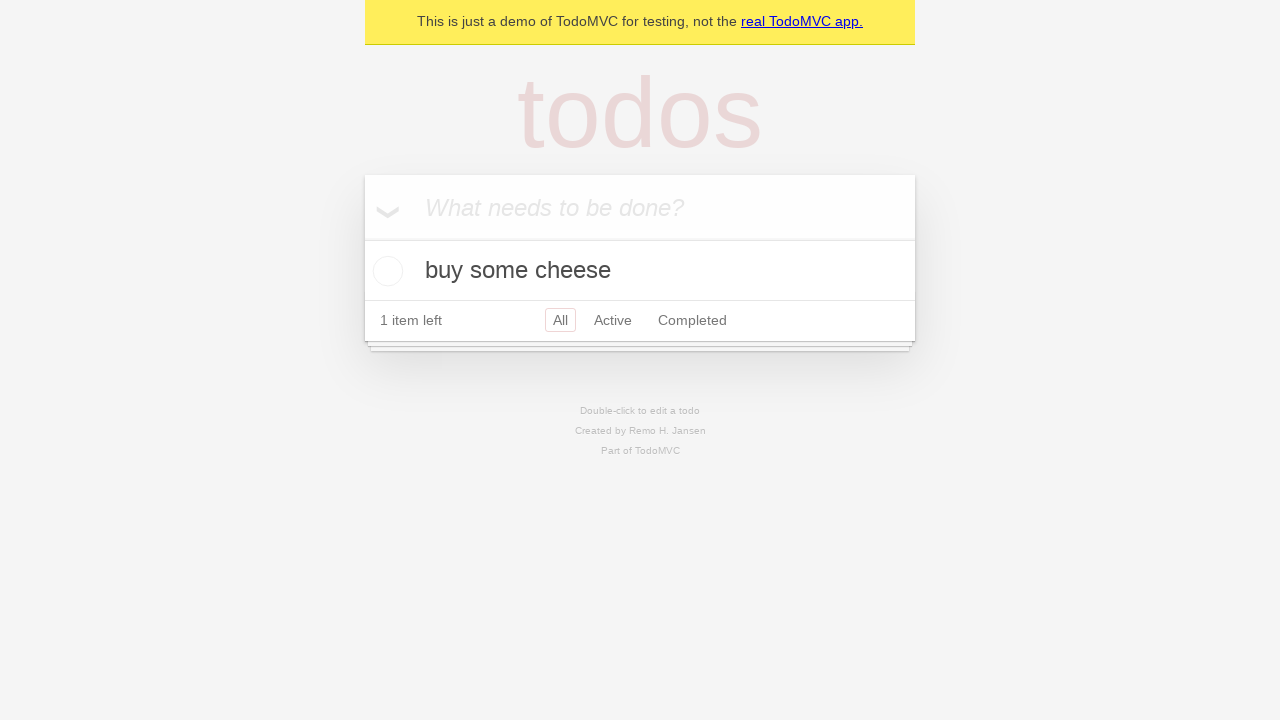

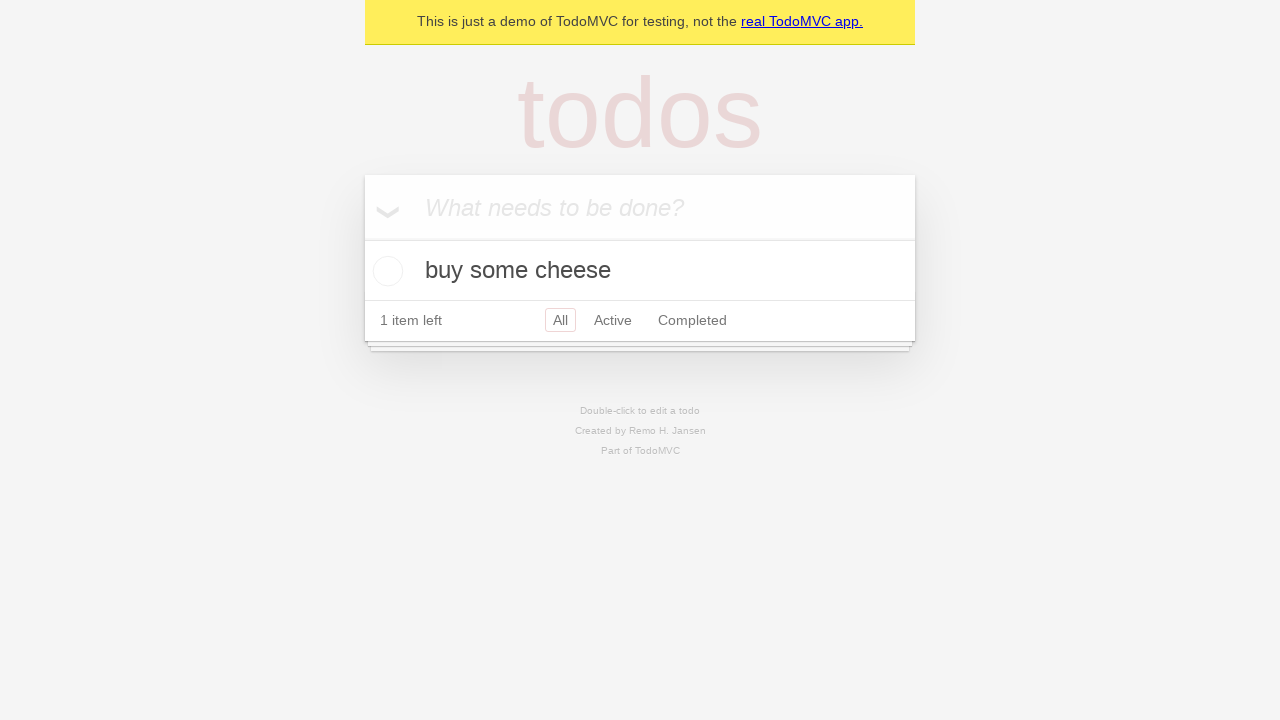